Tests navigation to the Installation page via Get started link

Starting URL: https://playwright.dev/

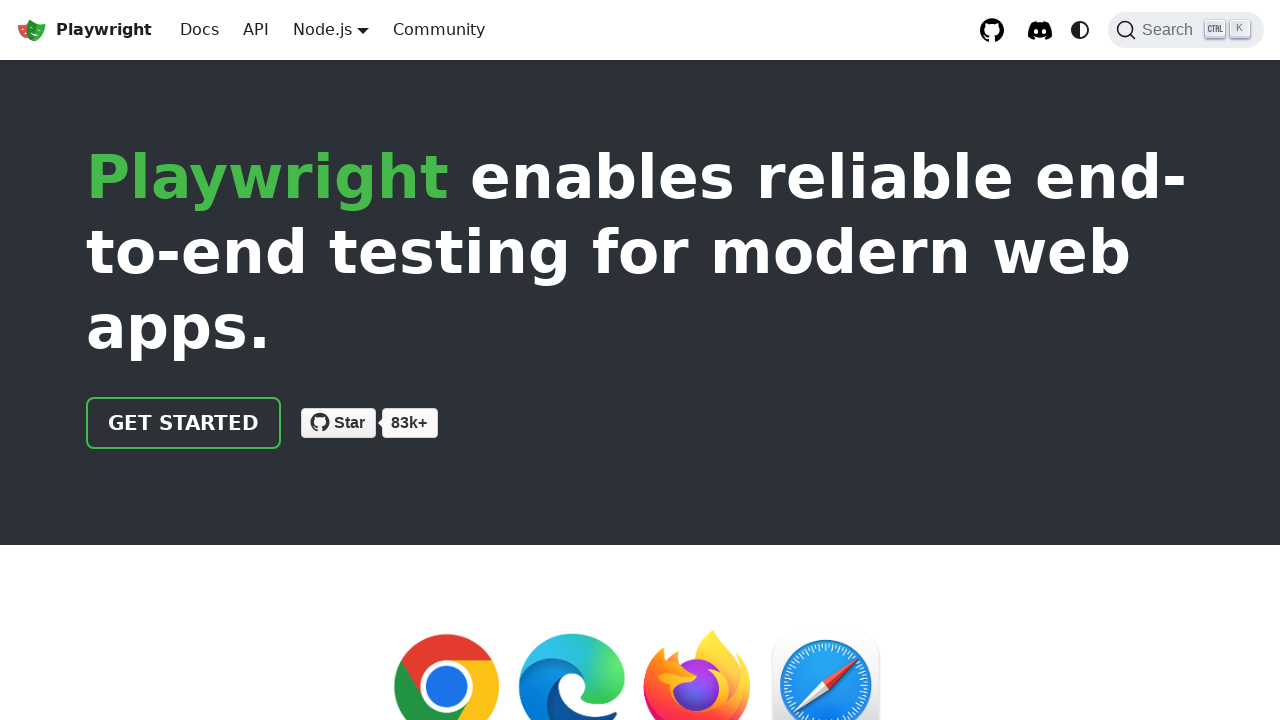

Get started link is visible on the page
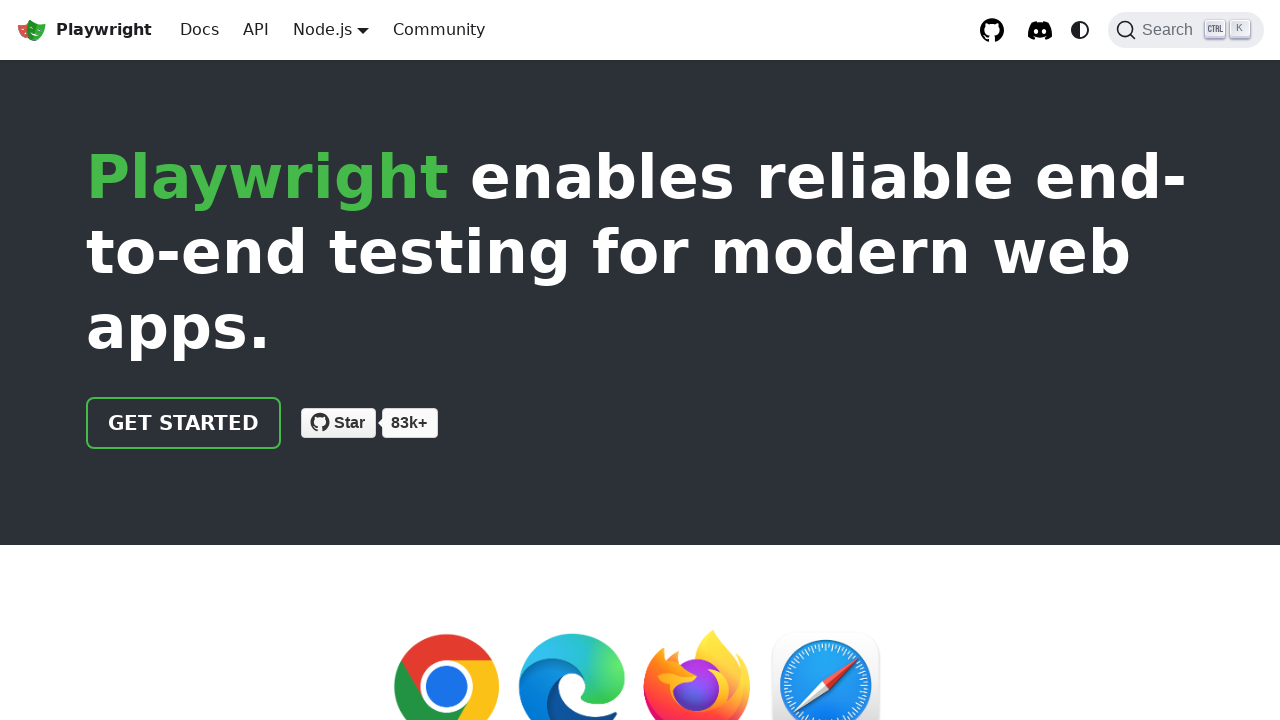

Clicked Get started link to navigate to Installation page at (184, 423) on role=link[name='Get started']
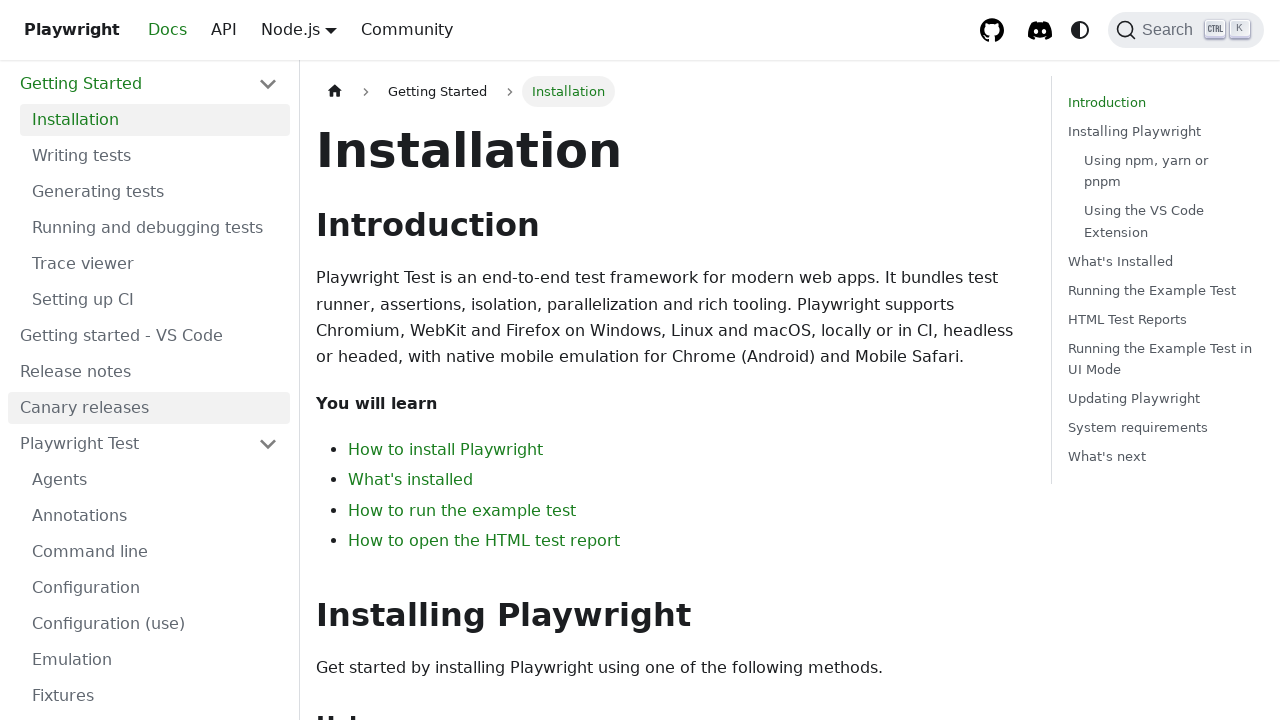

Installation page heading is visible
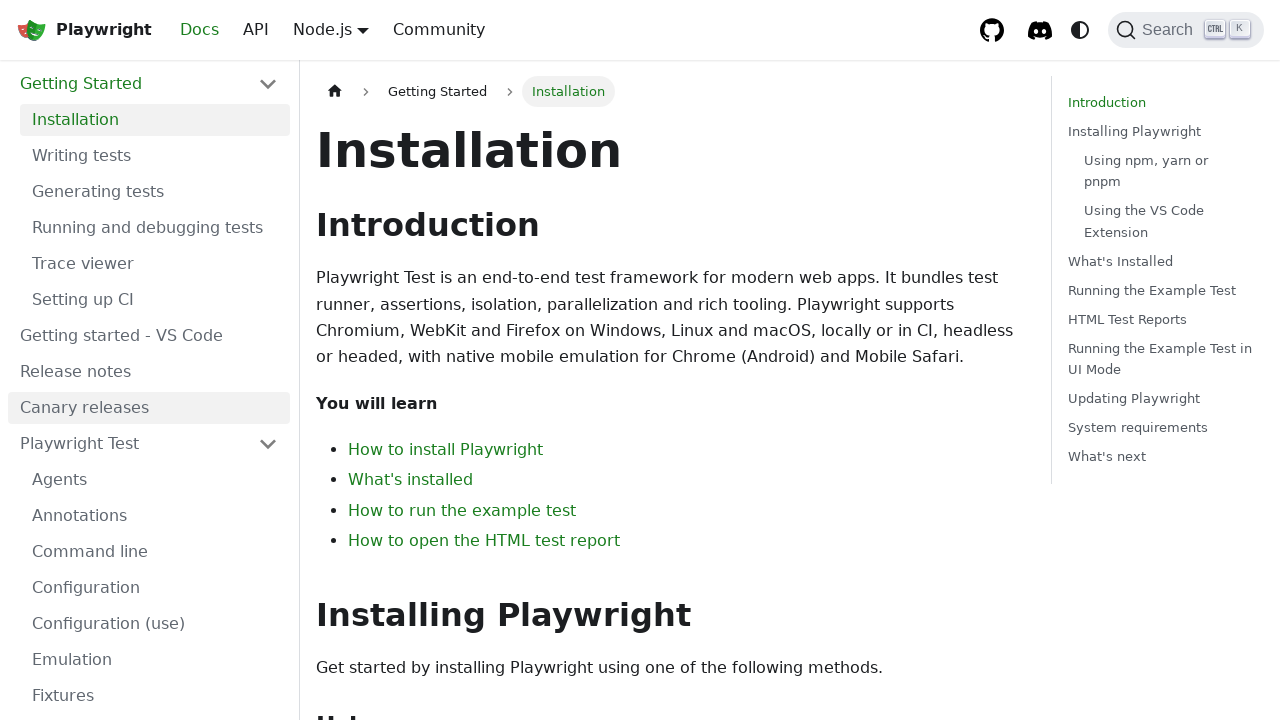

Installation command 'init playwright@latest' is visible
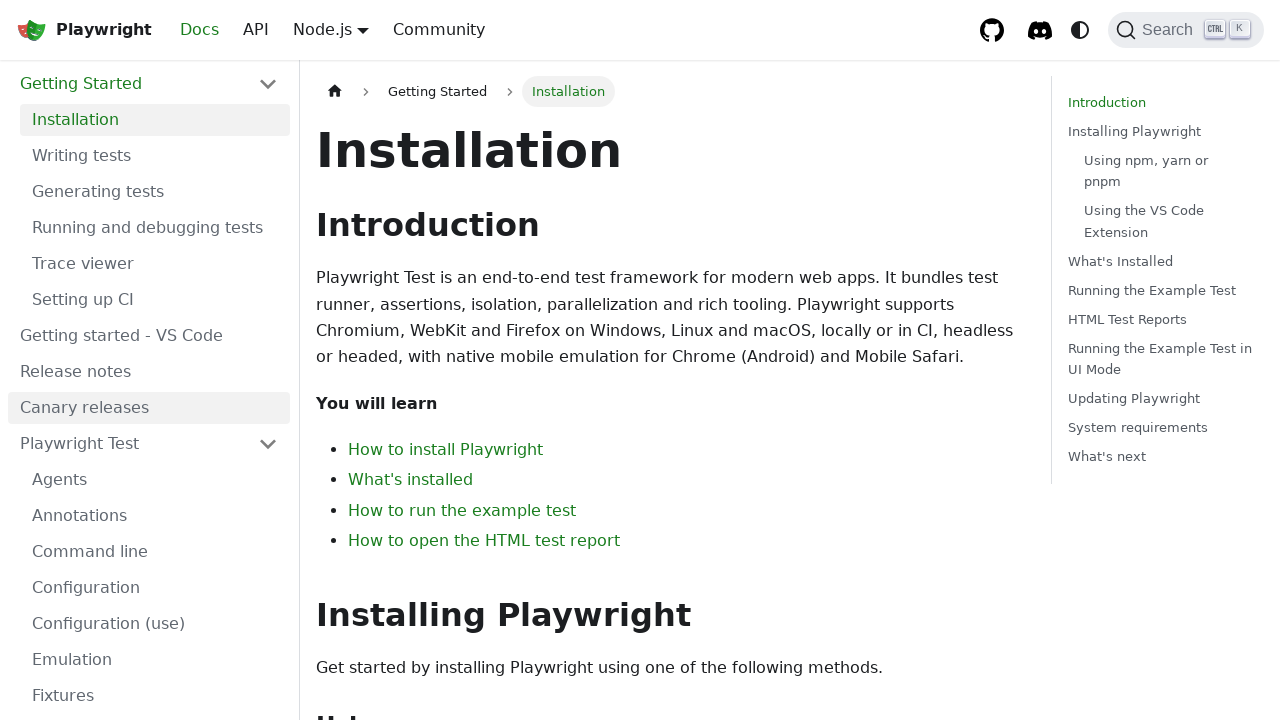

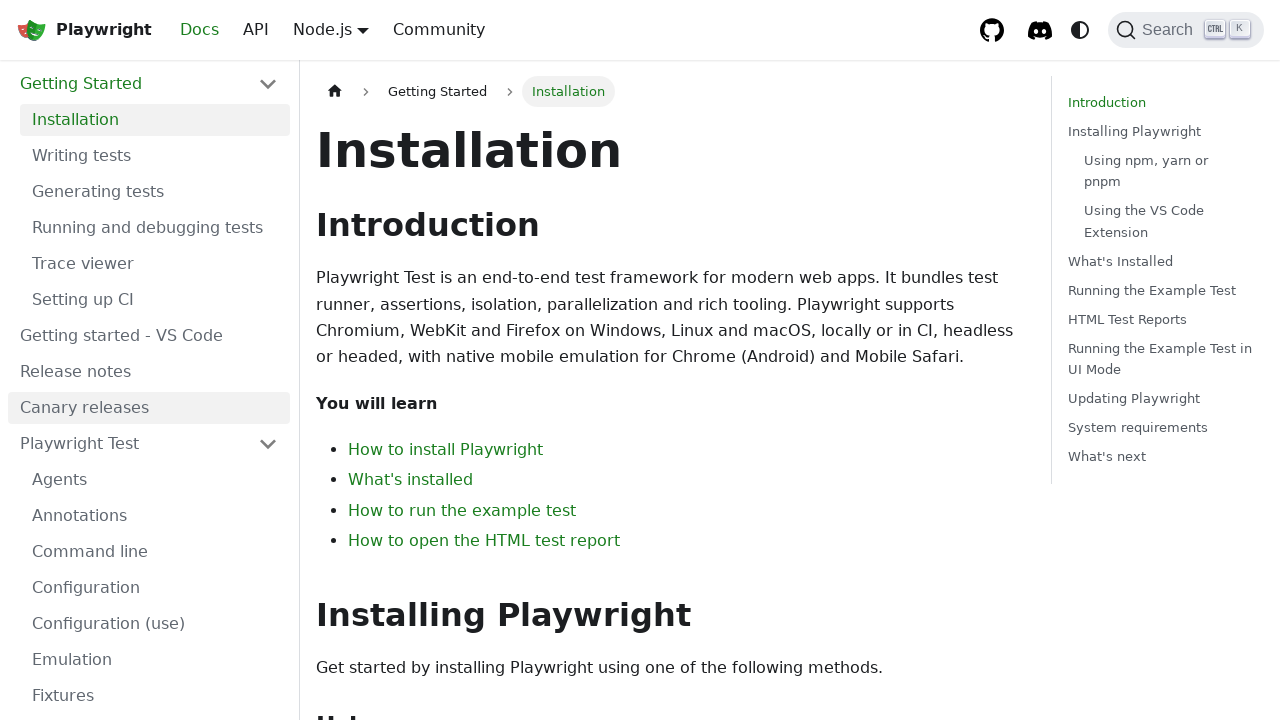